Tests the Mount Sinai website by checking if the page title matches the expected value and conditionally skipping the test

Starting URL: https://www.mountsinai.org/

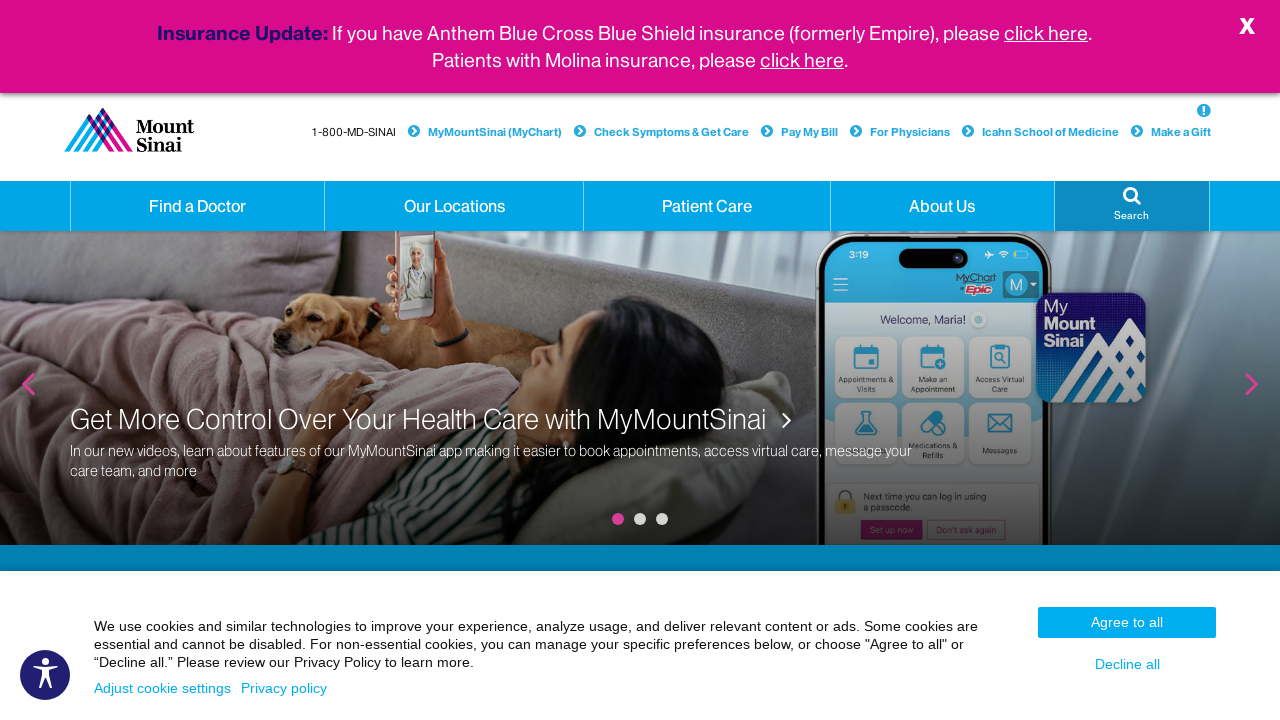

Retrieved page title from Mount Sinai website
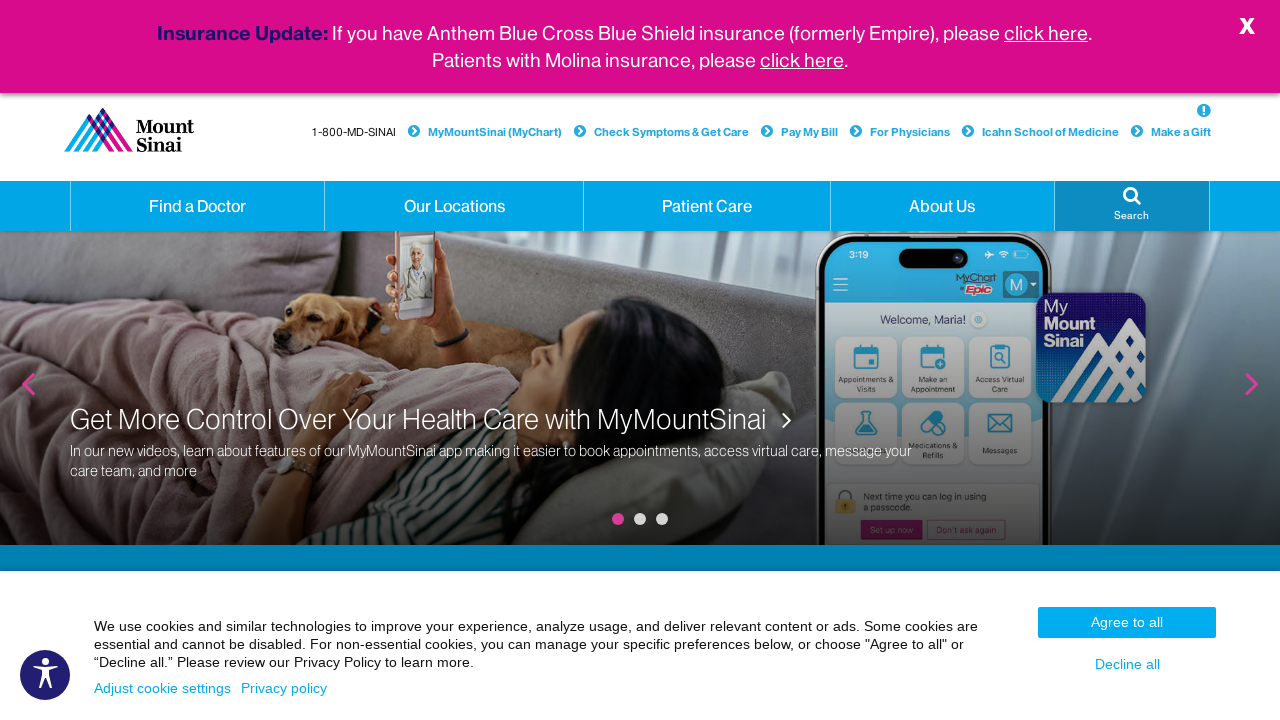

Page title matches expected value, test condition met for skip
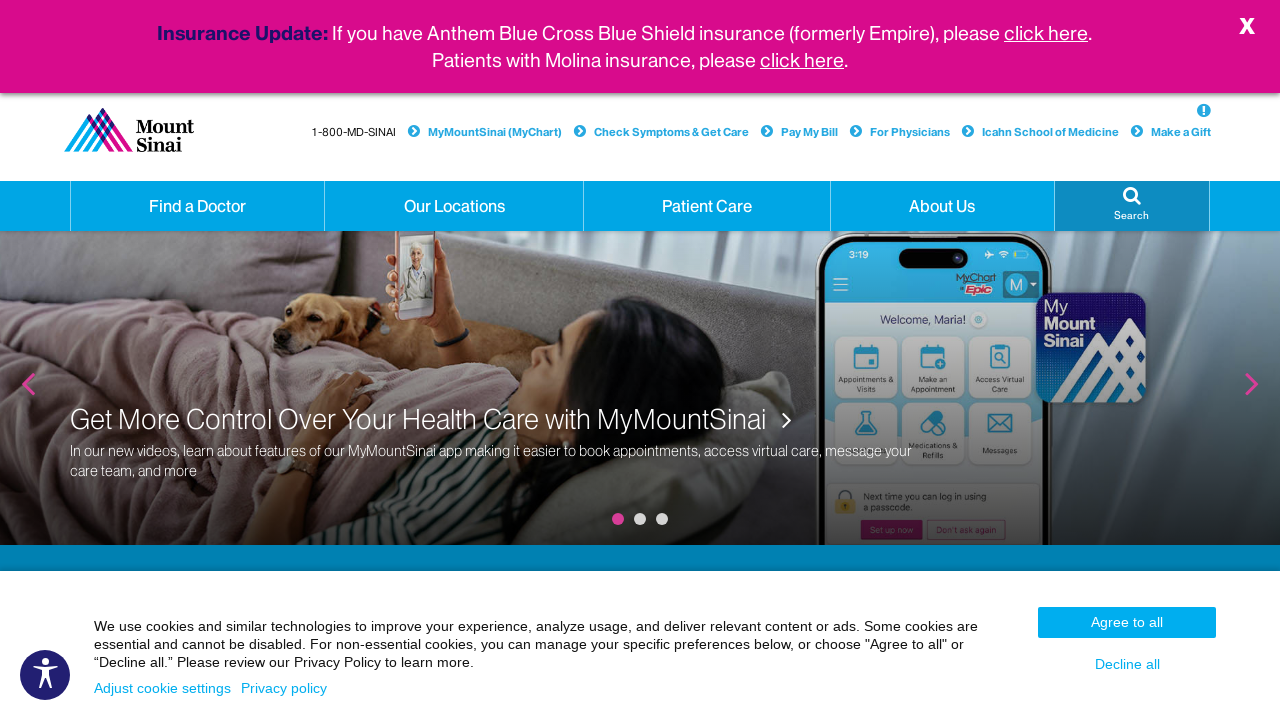

Completed title validation check
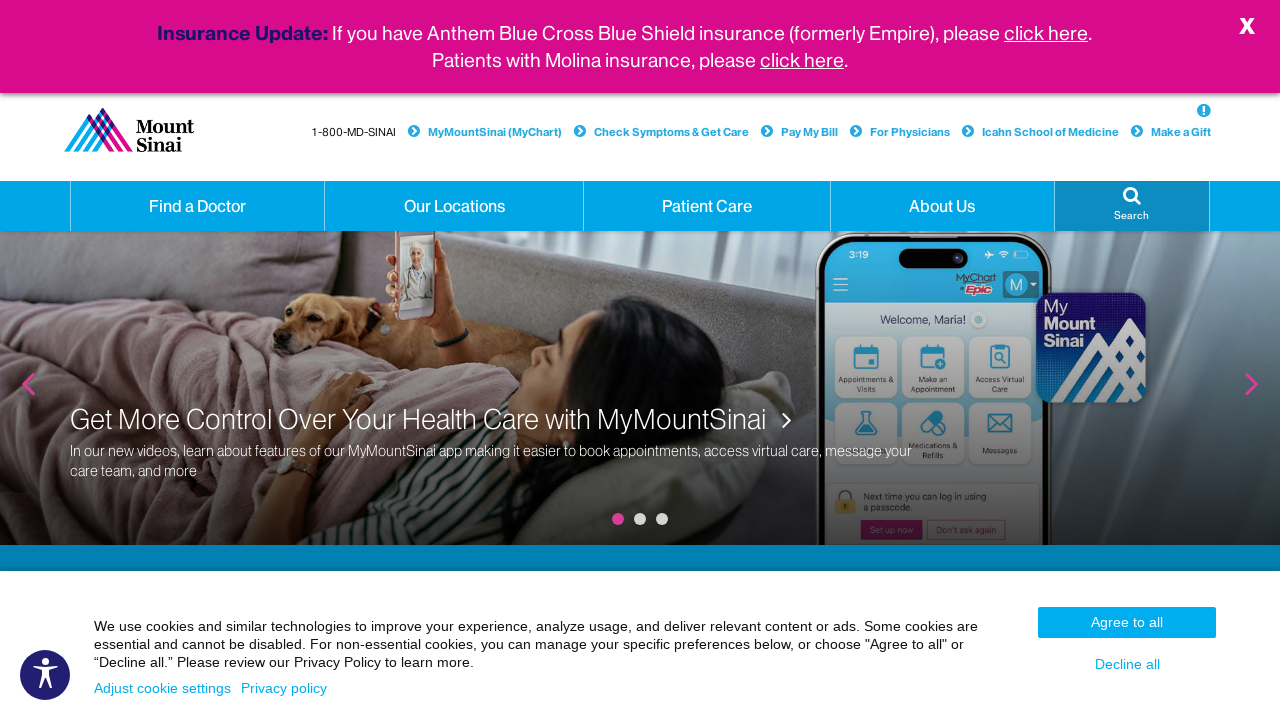

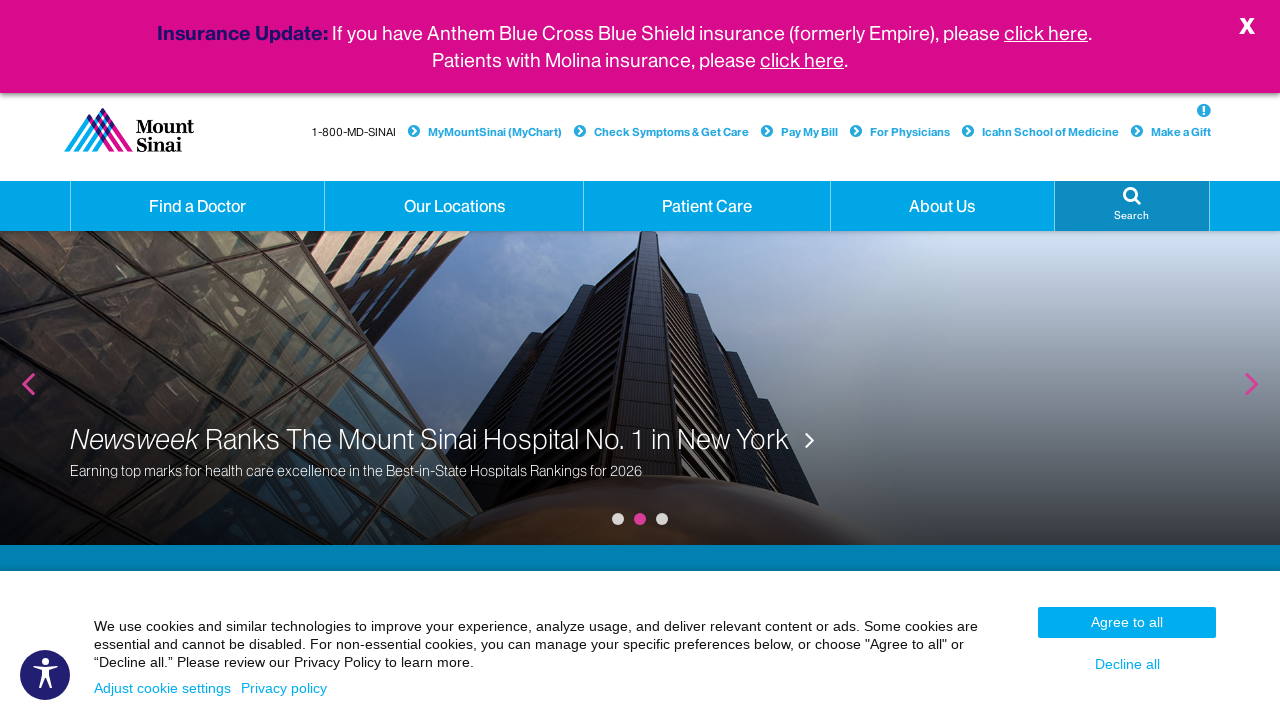